Navigates to a demo page and maximizes the browser window to test basic Chrome options functionality

Starting URL: https://demo.guru99.com/popup.php

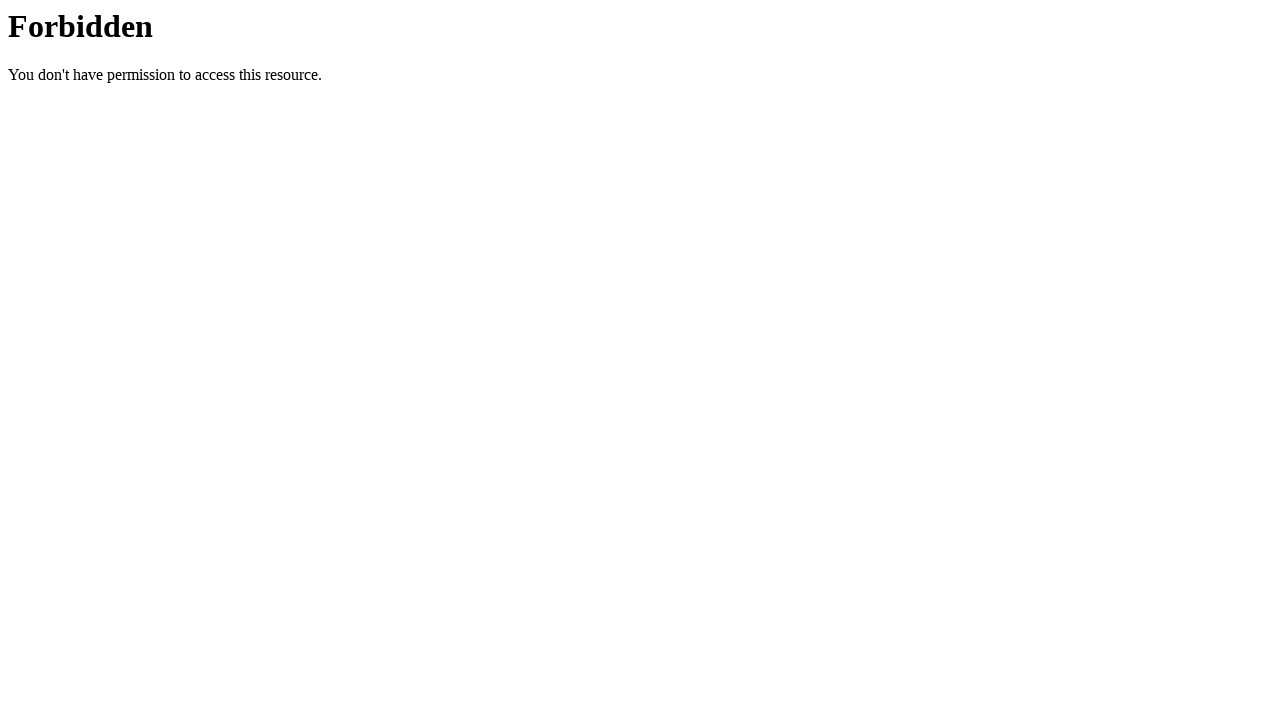

Set browser viewport to 1920x1080 to maximize window
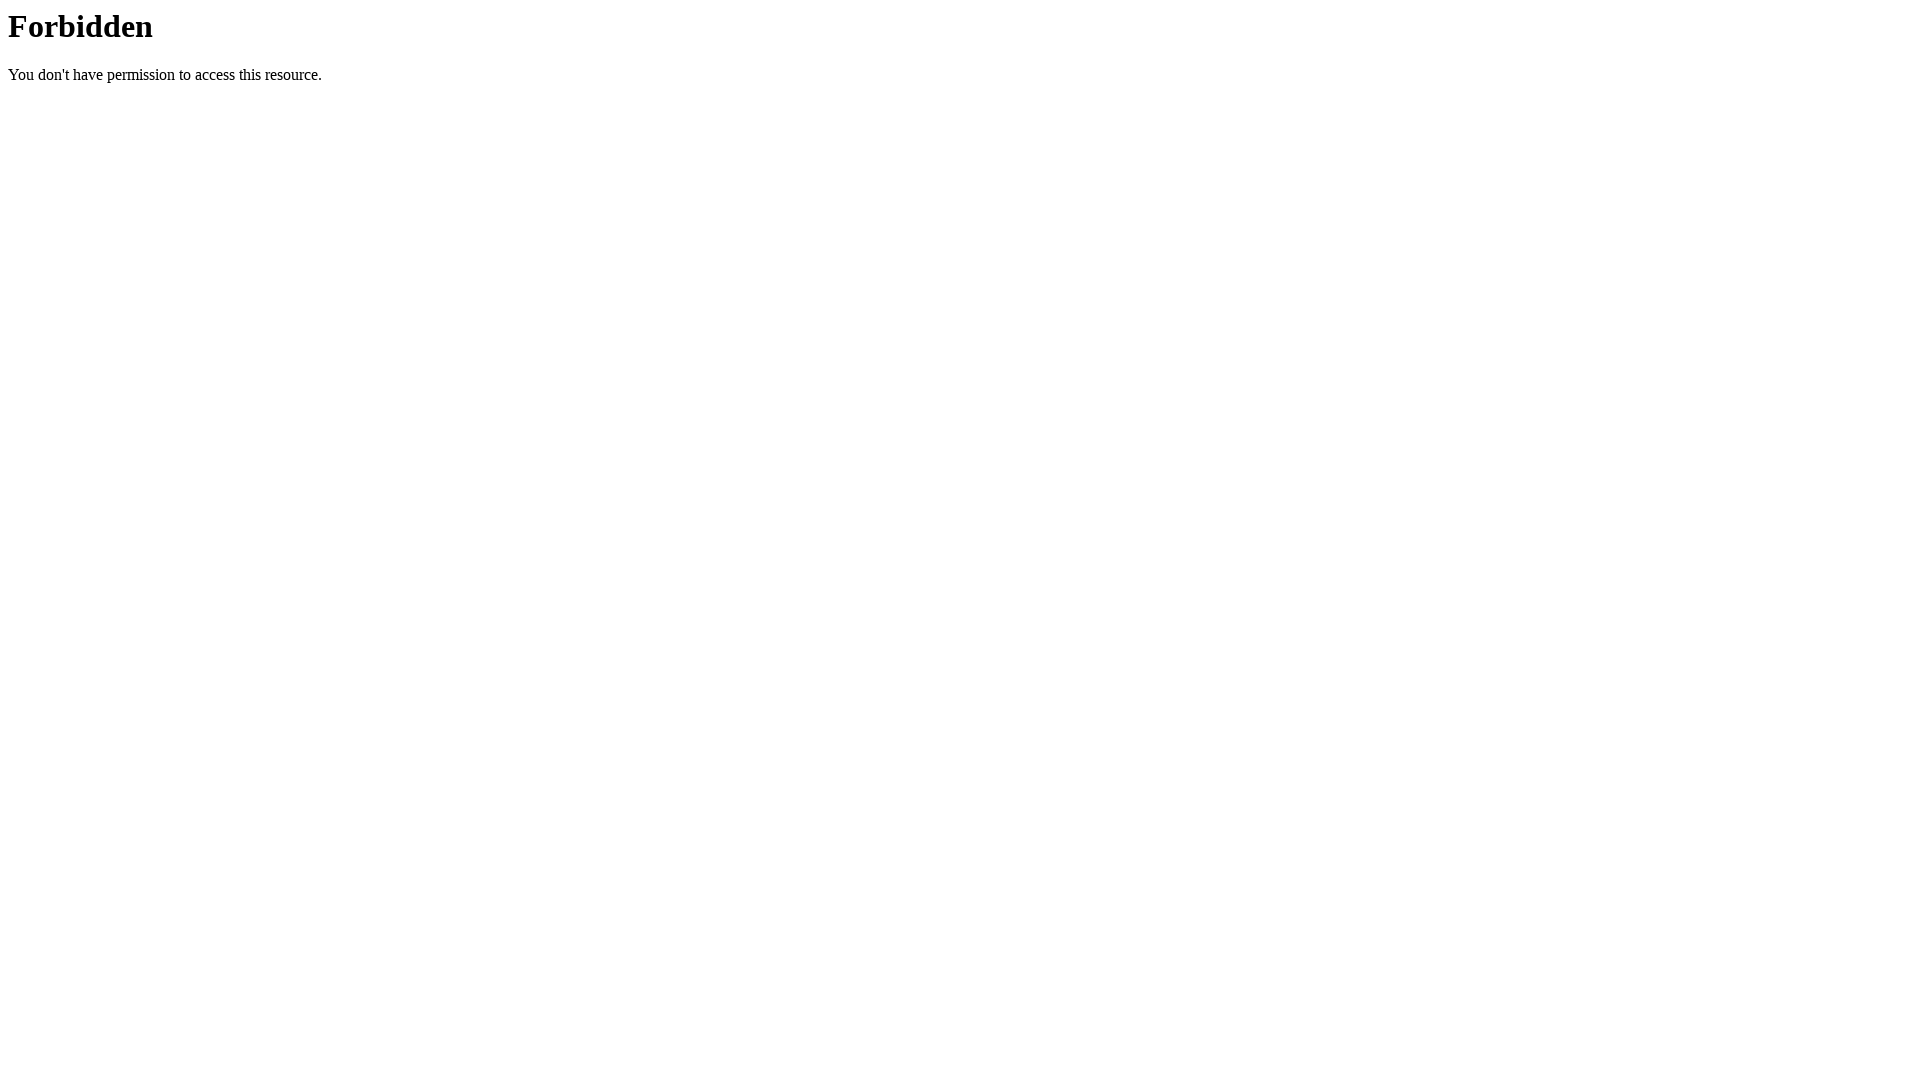

Waited for page DOM content to load
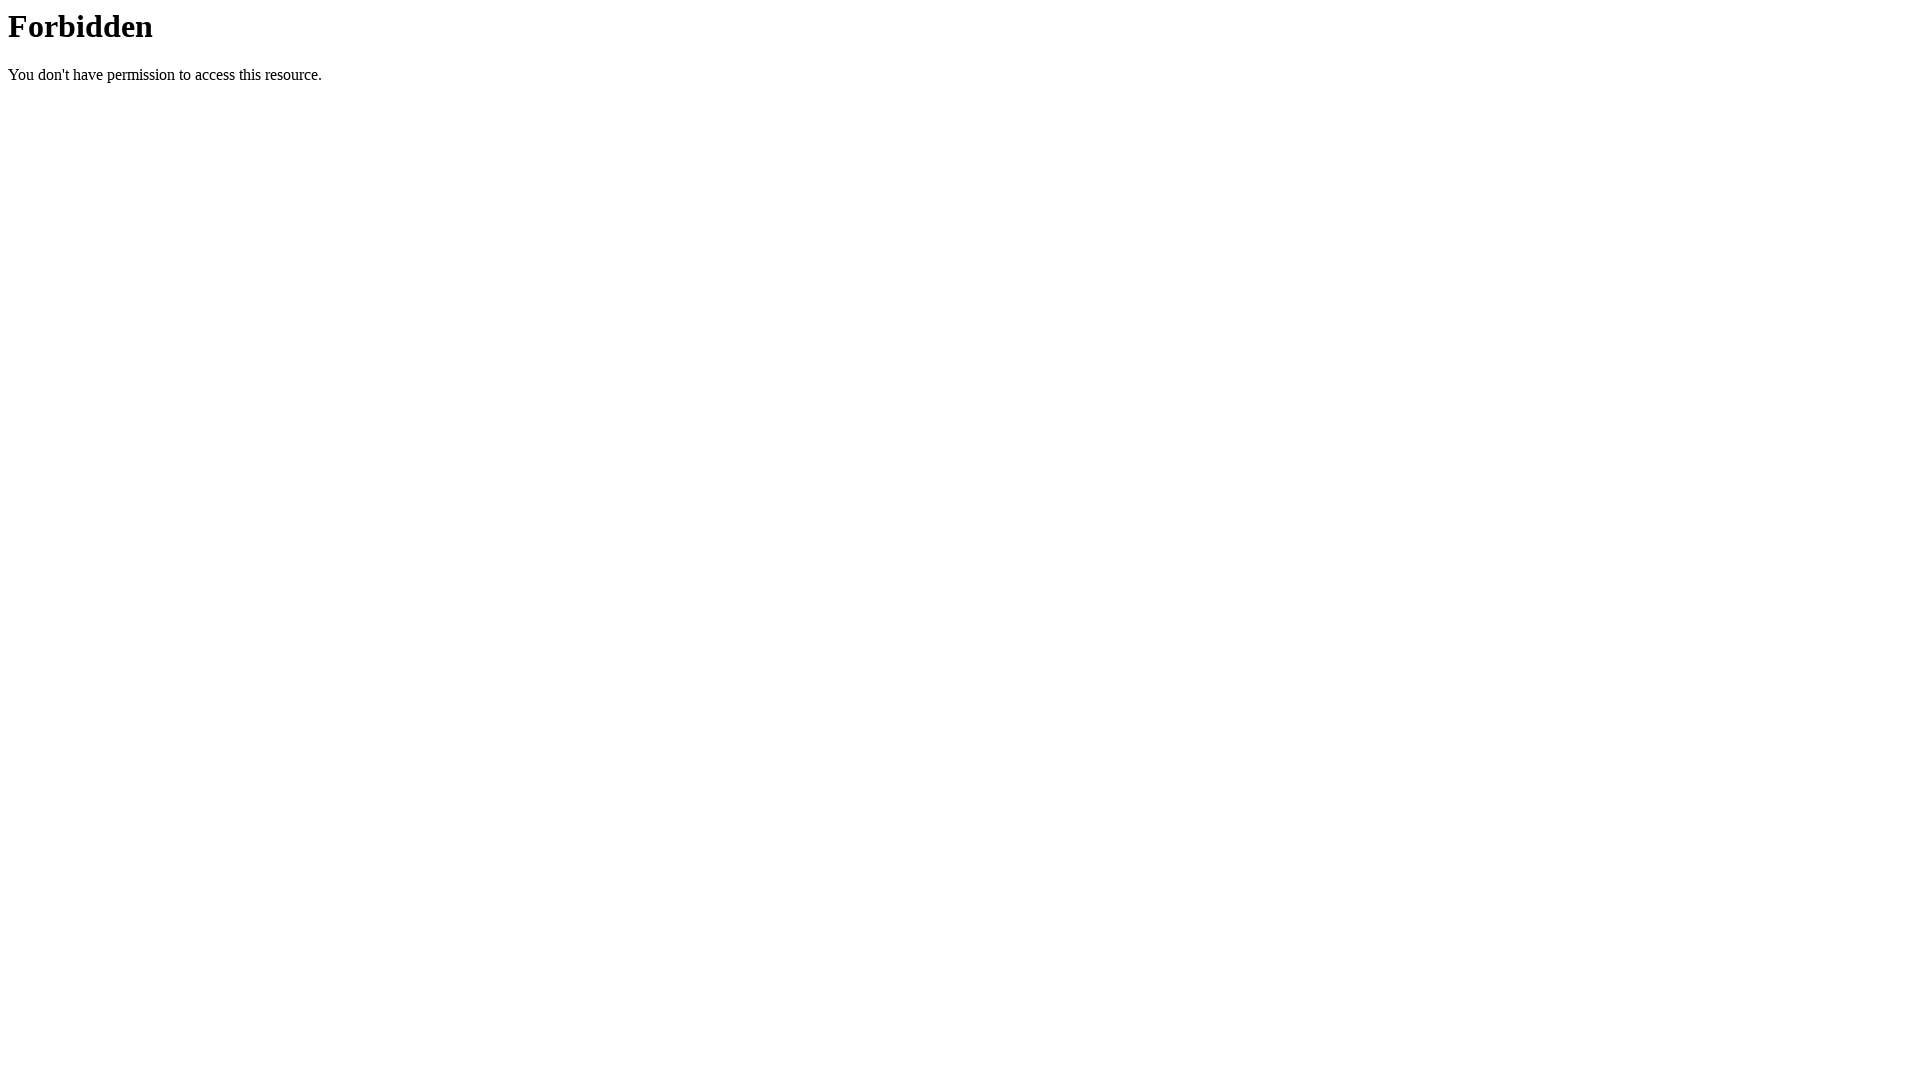

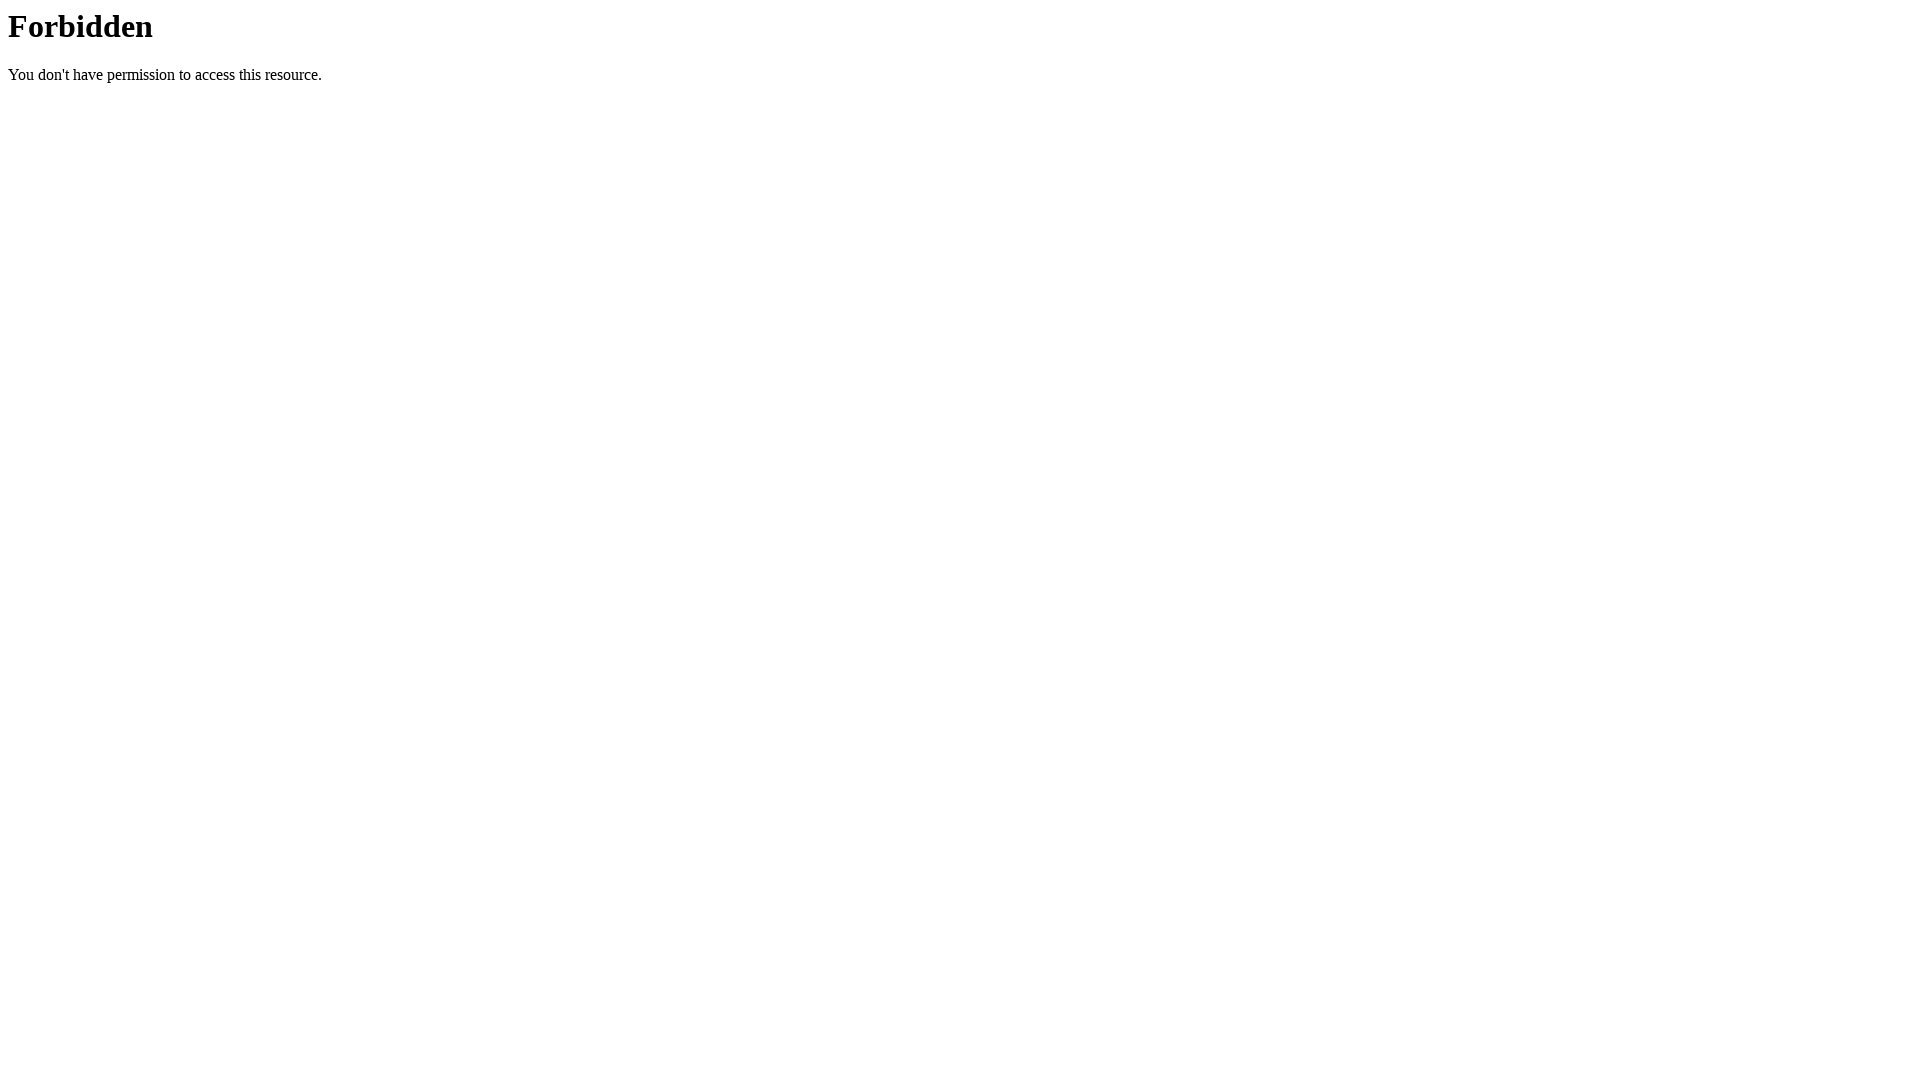